Tests a registration form by filling in first name, last name, email, phone, selecting gender, hobbies, and language options

Starting URL: http://demo.automationtesting.in/Register.html

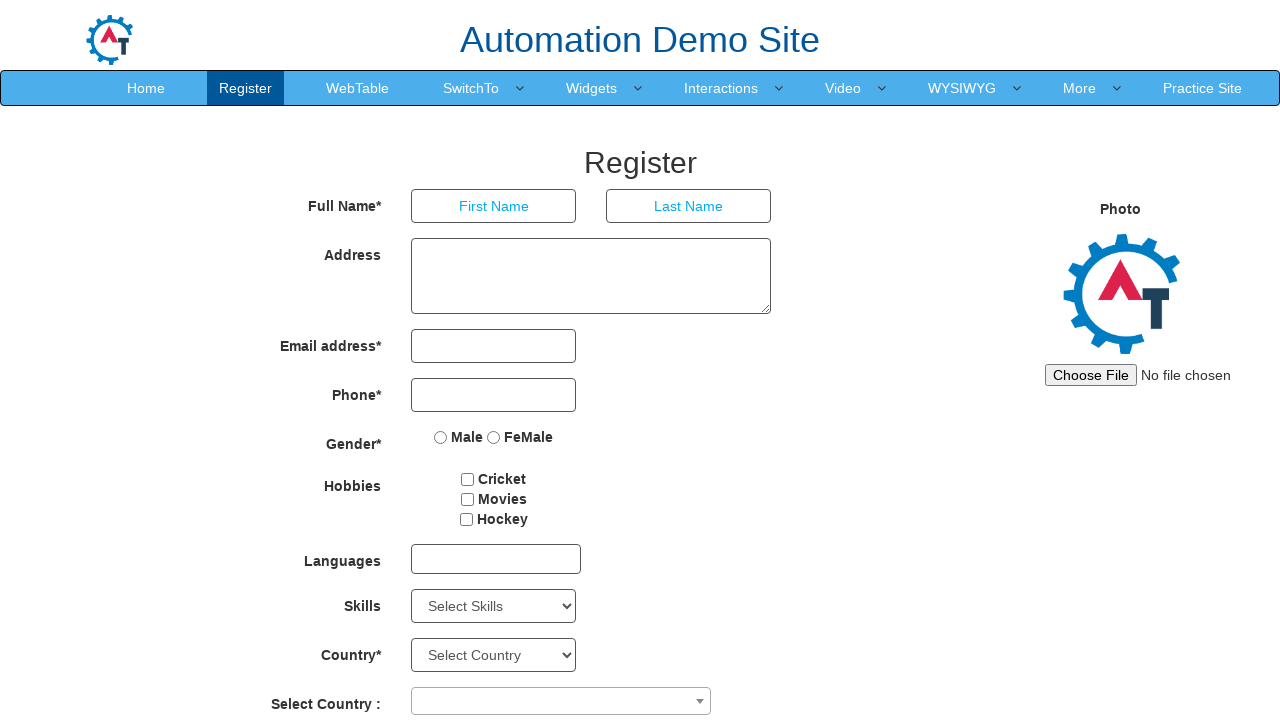

Page title element loaded and verified
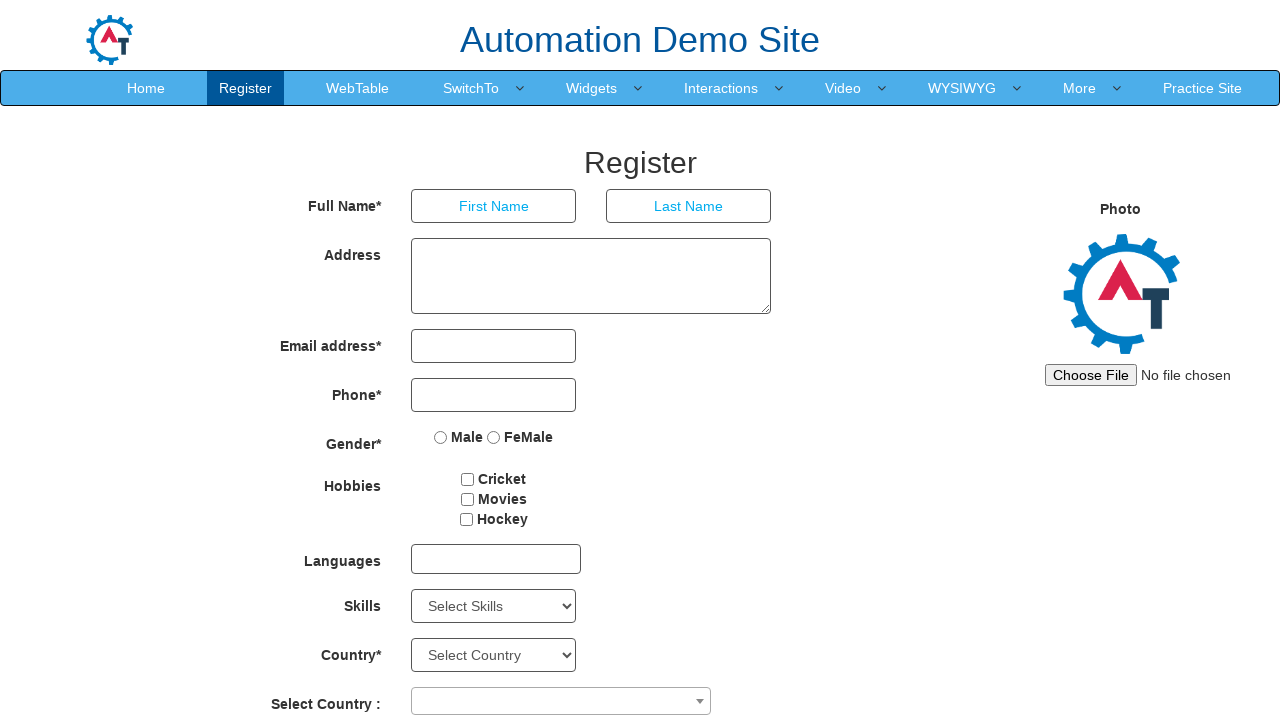

Filled first name field with 'Carlos' on input[placeholder='First Name']
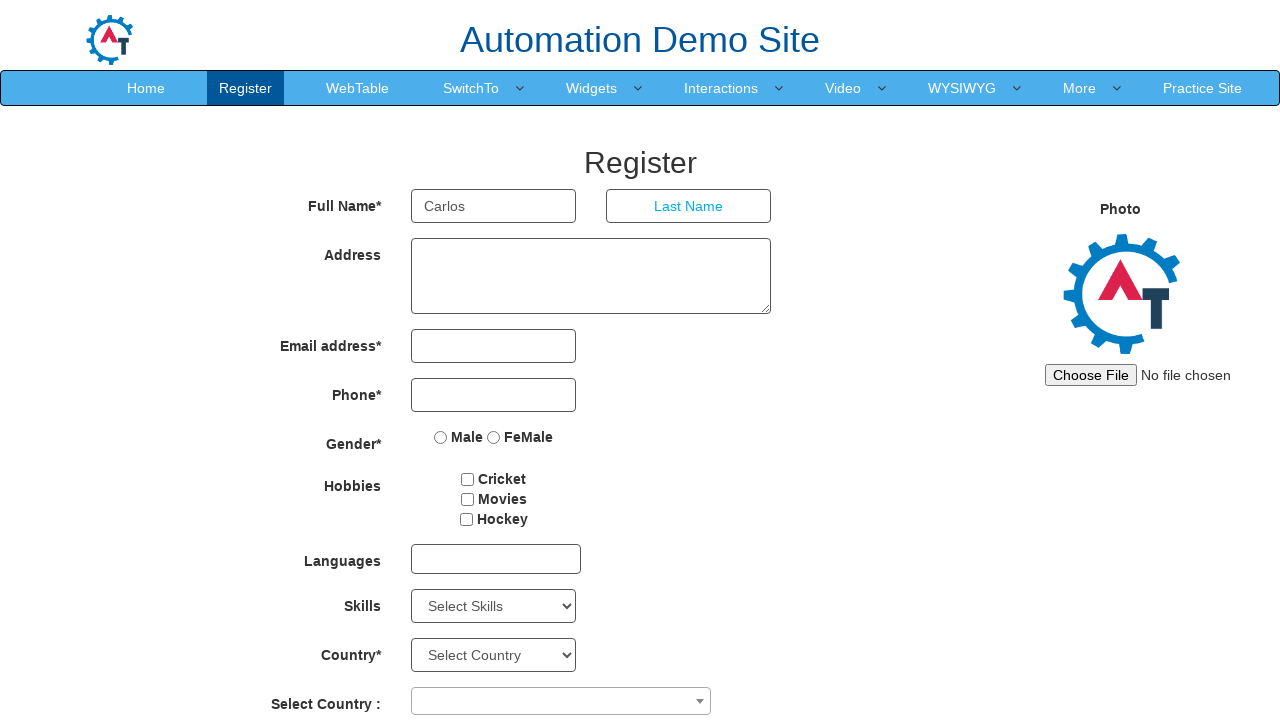

Filled last name field with 'Mendez' on input[placeholder='Last Name']
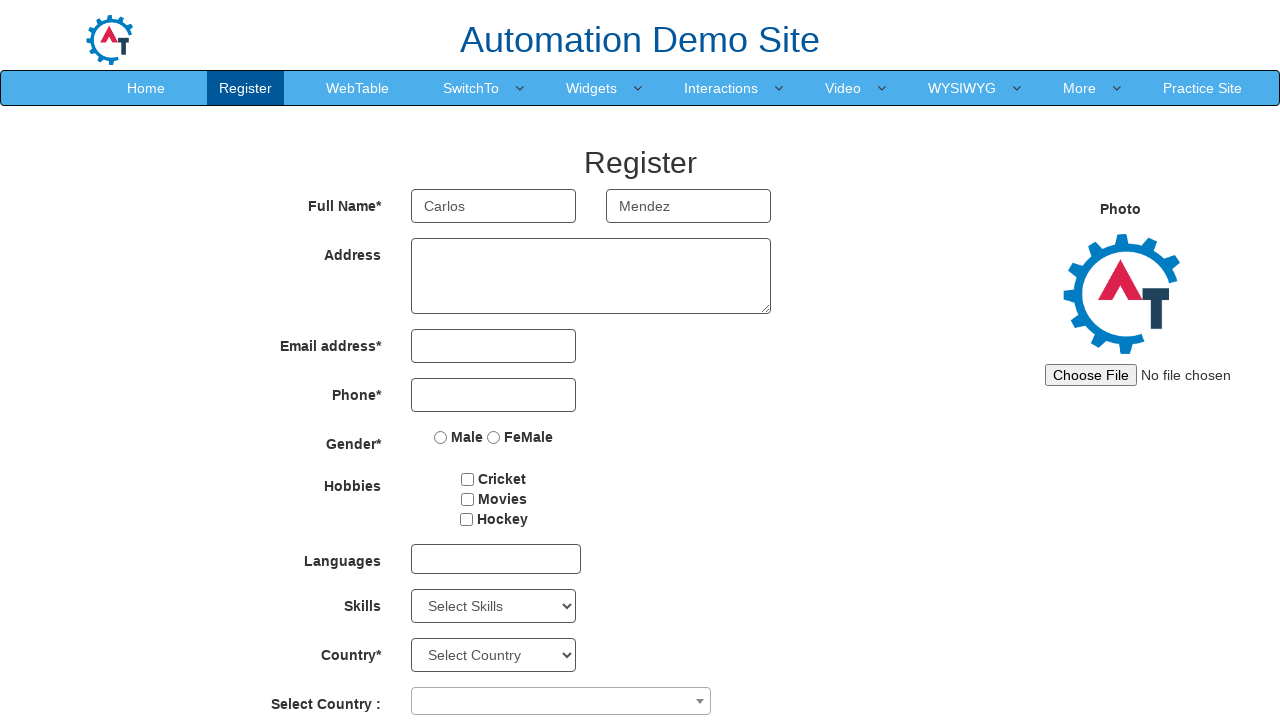

Filled email field with 'carlos.mendez@example.com' on input[ng-model='EmailAdress']
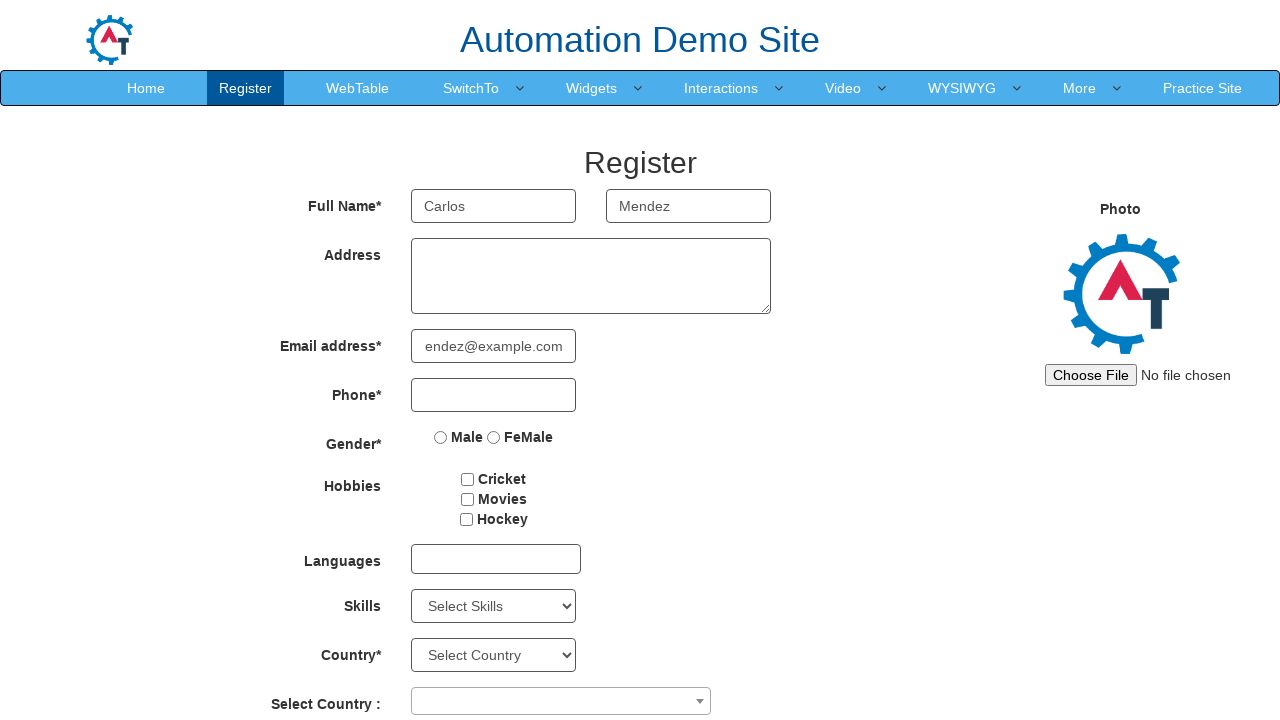

Filled phone field with '5512345678' on input[ng-model='Phone']
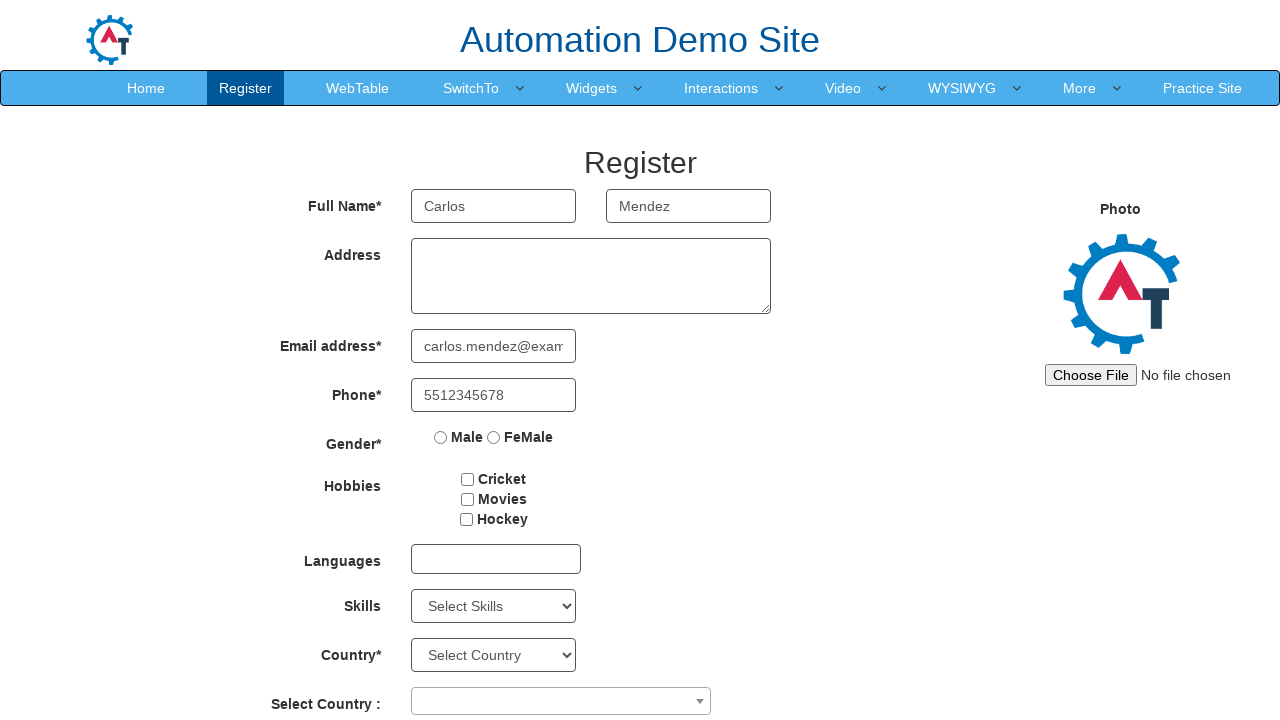

Selected 'Male' gender option at (441, 437) on input[value='Male']
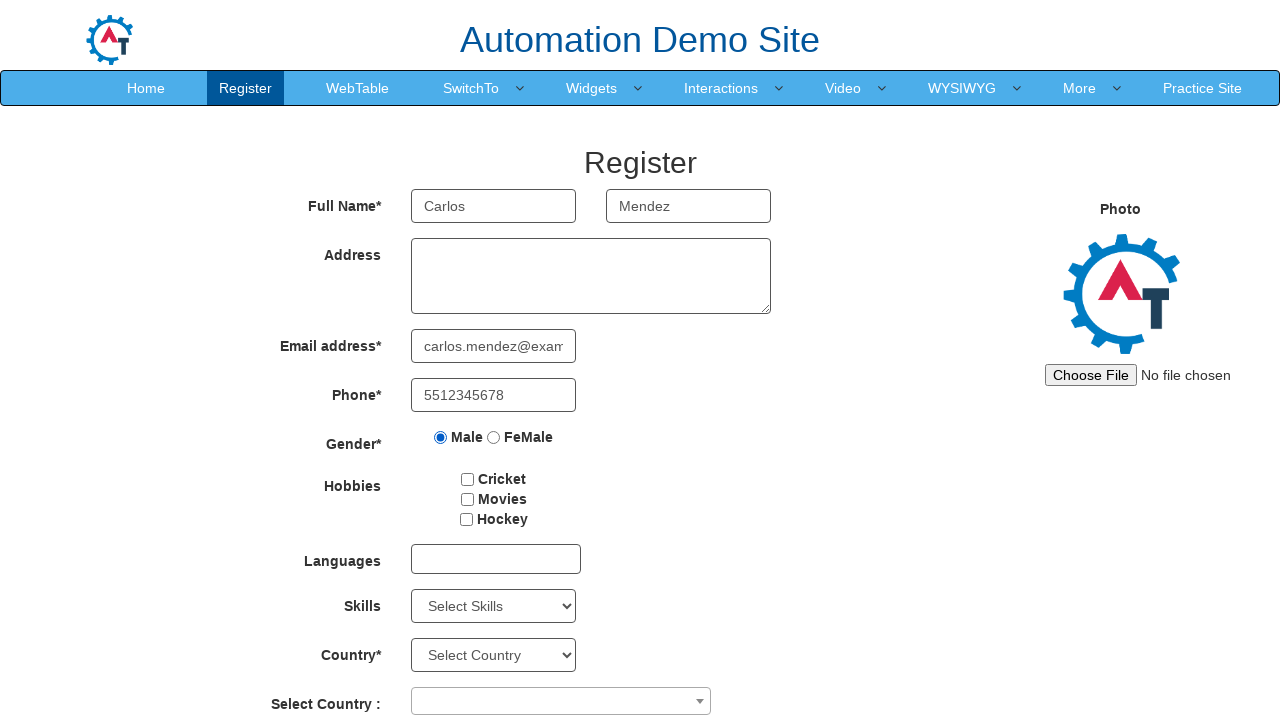

Selected hobby checkbox at (467, 499) on input#checkbox2
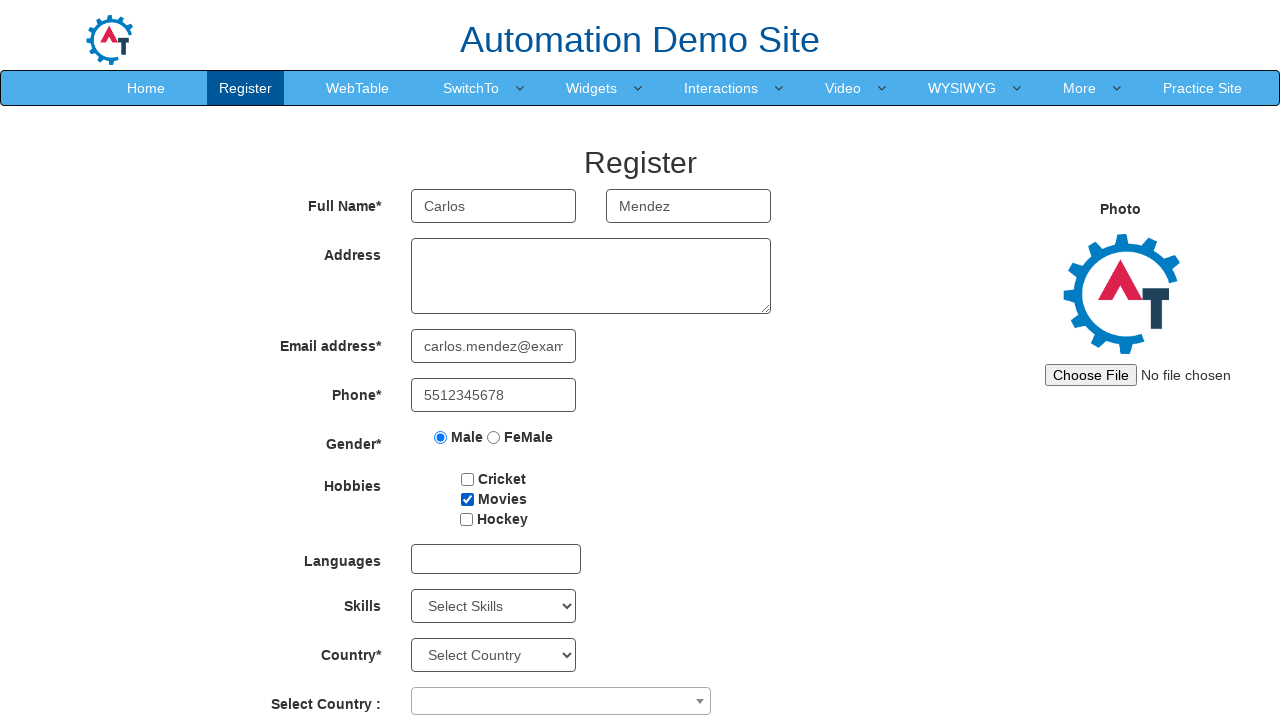

Opened language dropdown menu at (496, 559) on div#msdd
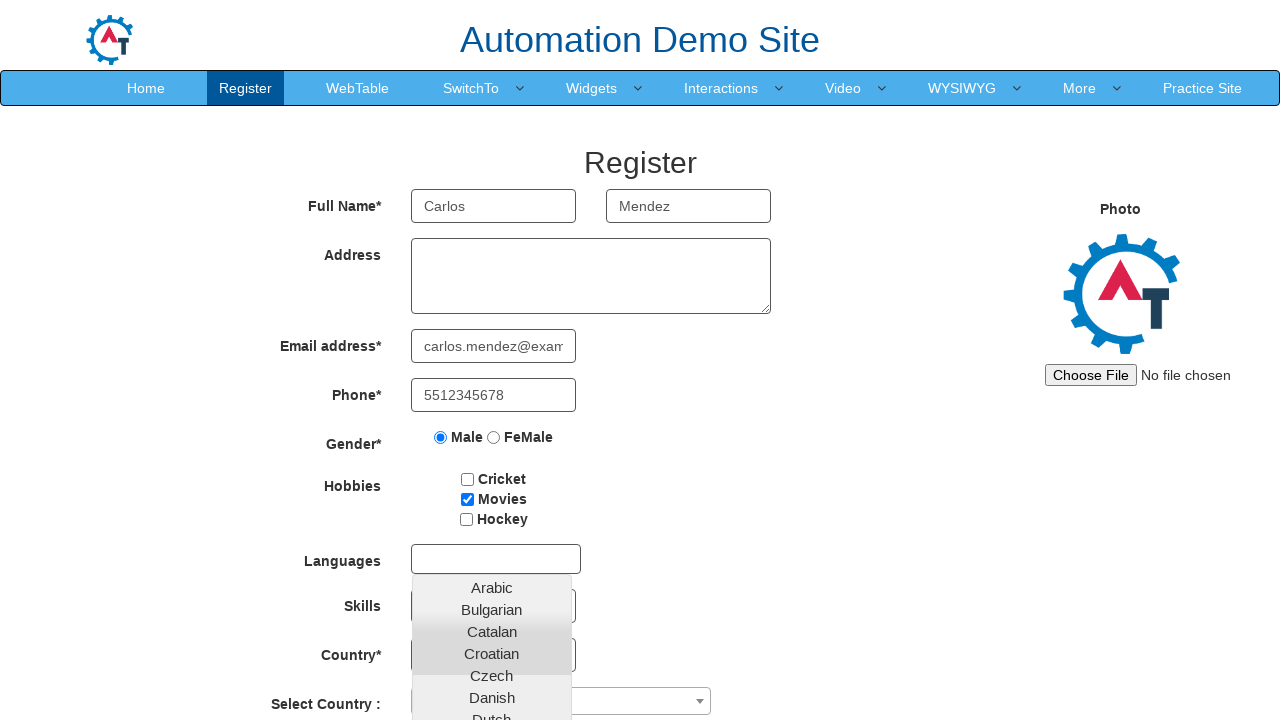

Language dropdown list loaded and visible
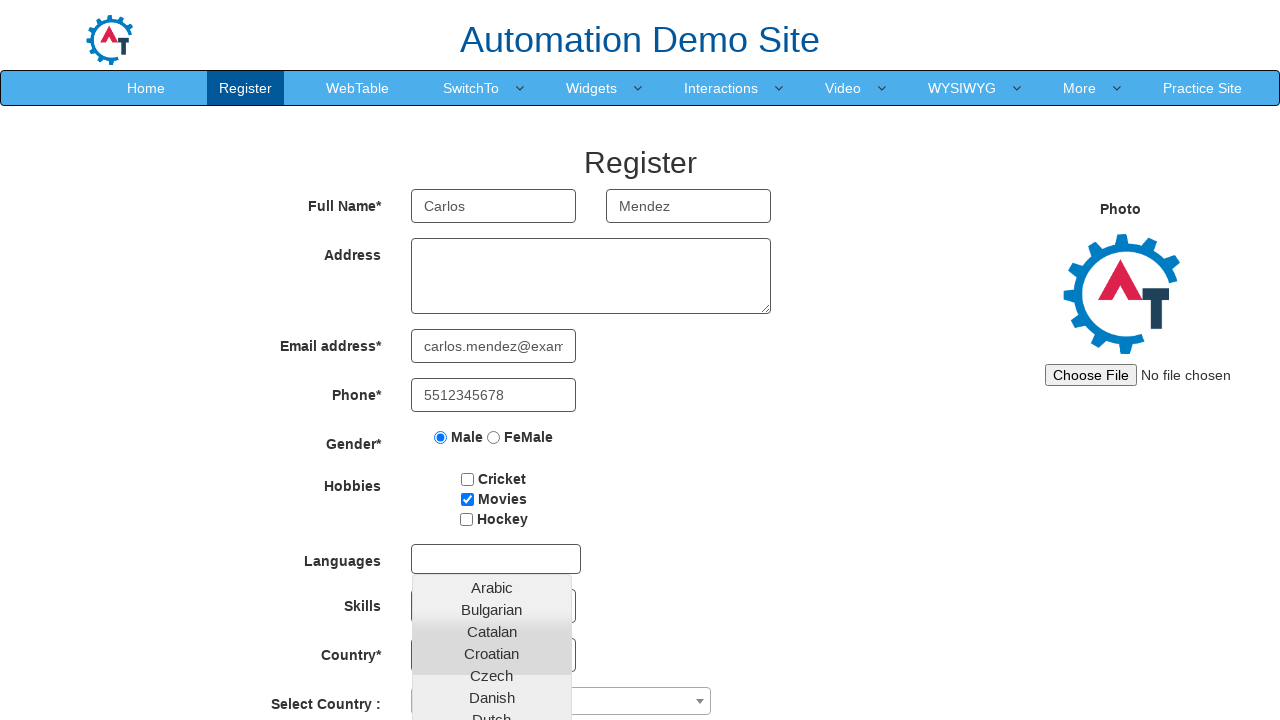

Selected language option from dropdown at (492, 688) on xpath=//*[@id='basicBootstrapForm']/div[7]/div/multi-select/div[2]/ul/li[29]/a
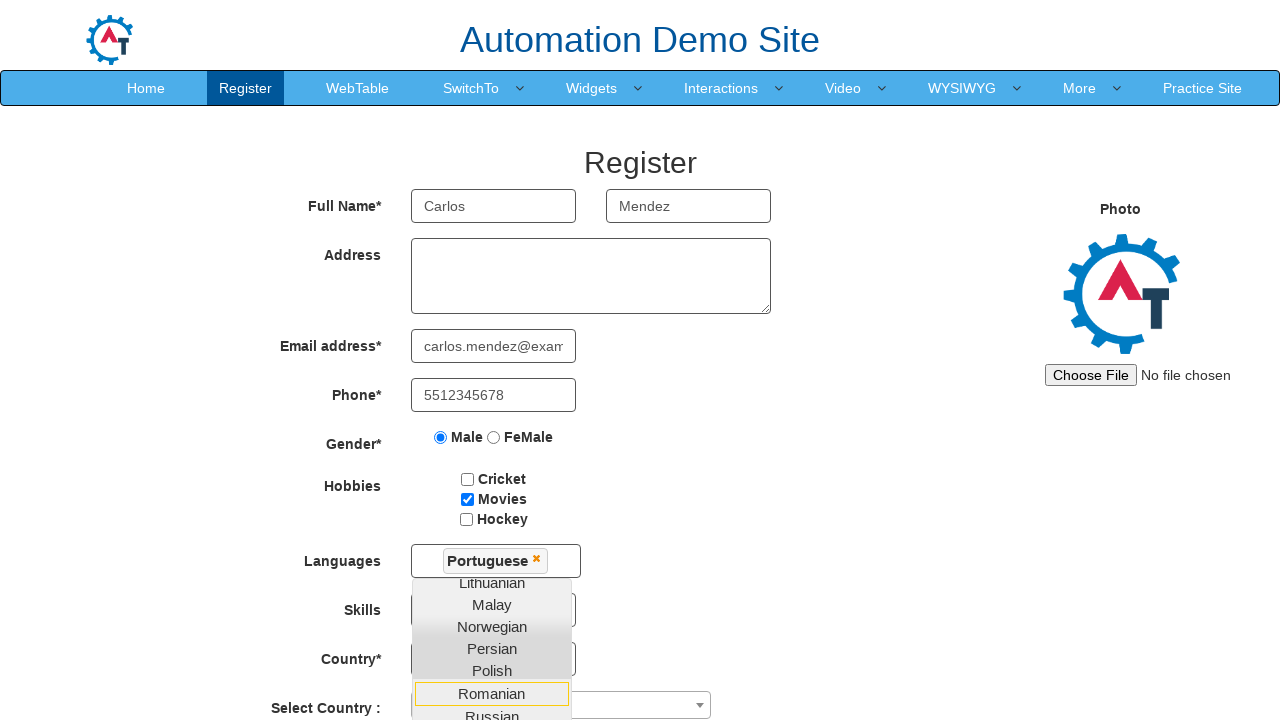

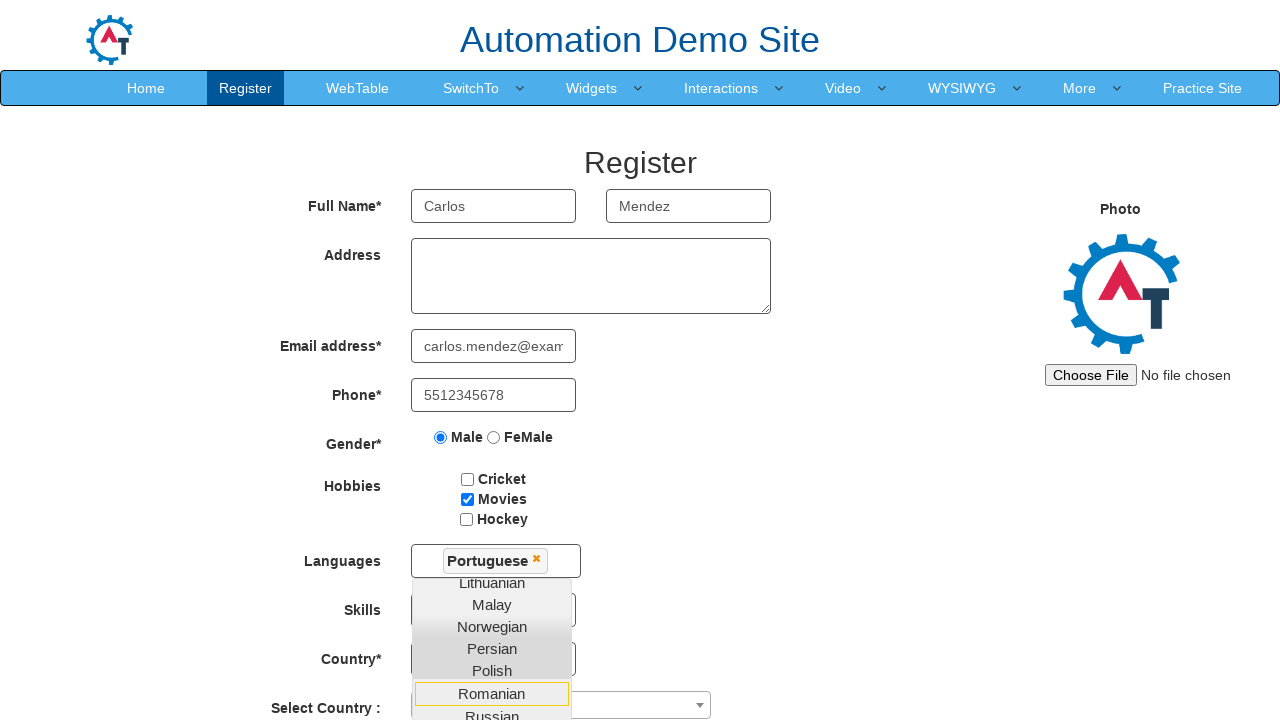